Gets and verifies the tag name of the email input element

Starting URL: https://www.selenium.dev/selenium/web/inputs.html

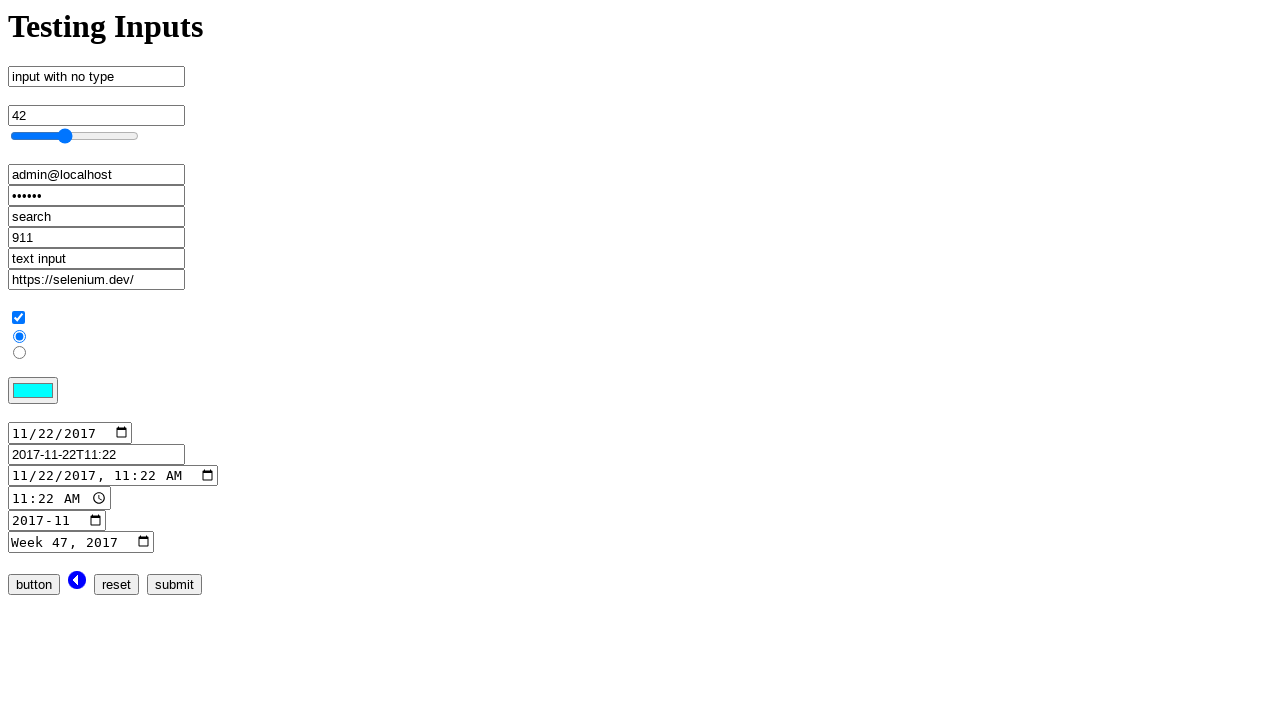

Navigated to inputs test page
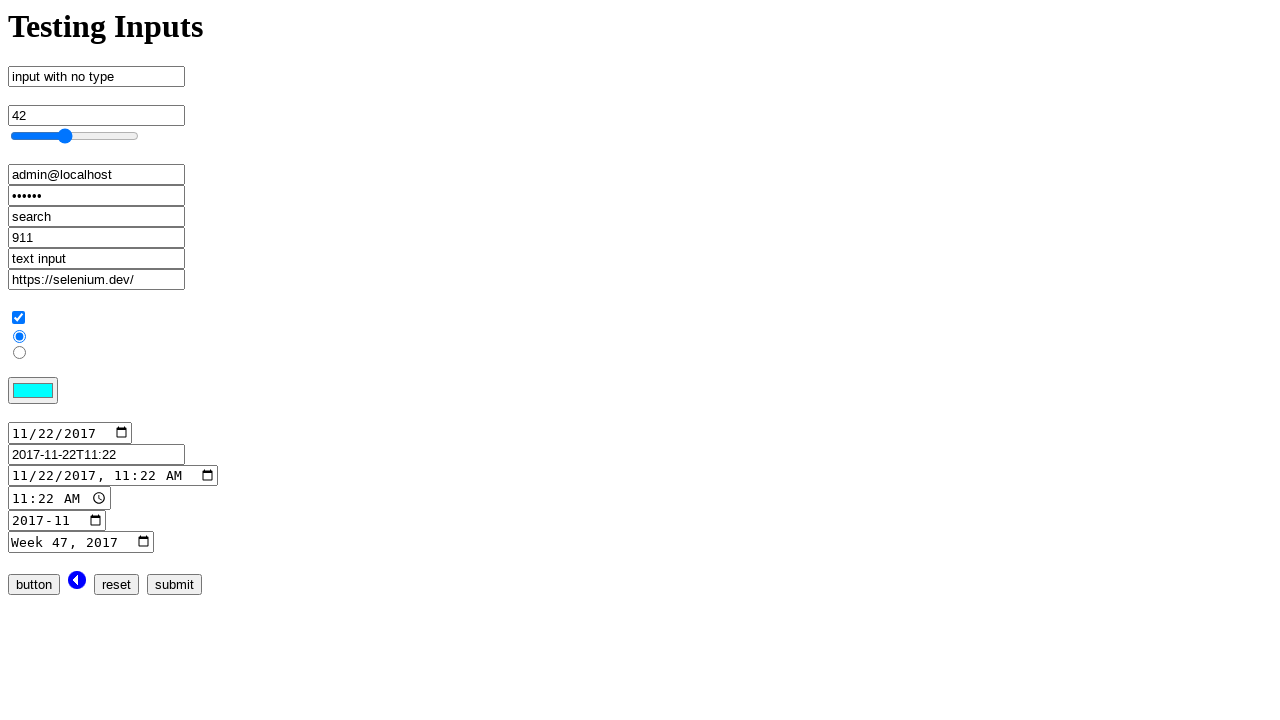

Located the email input element
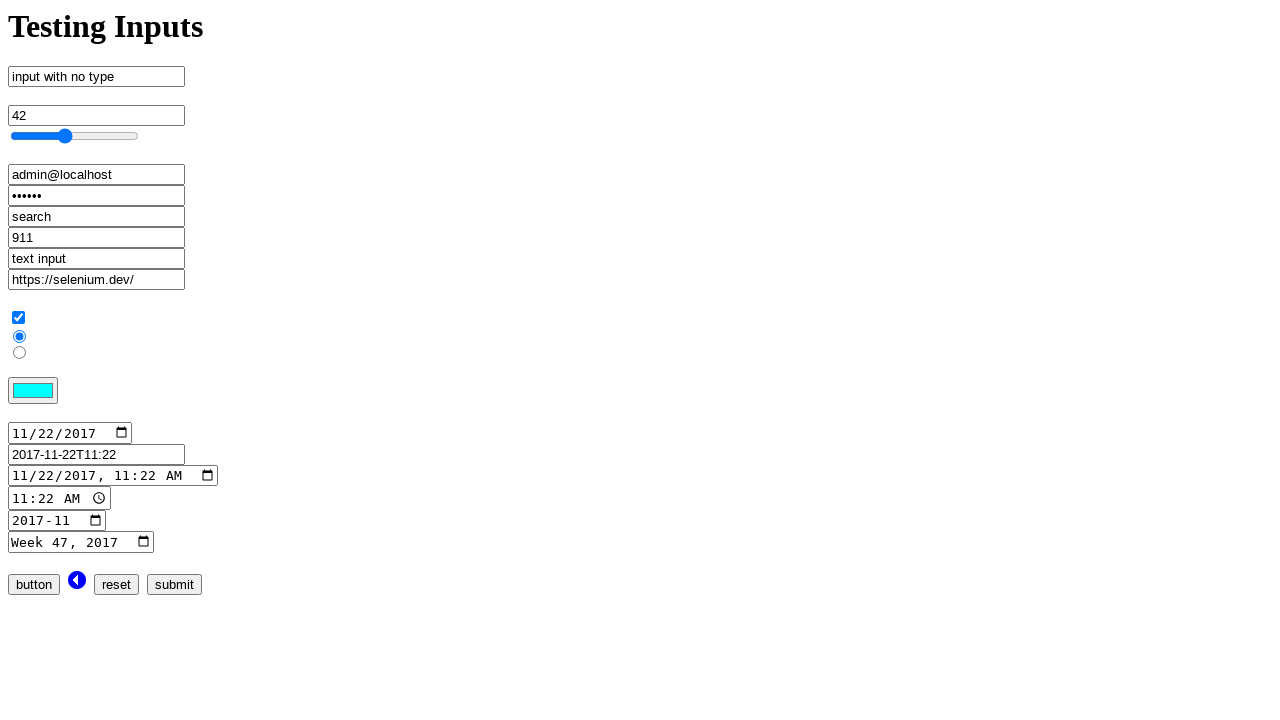

Evaluated tag name of email input element
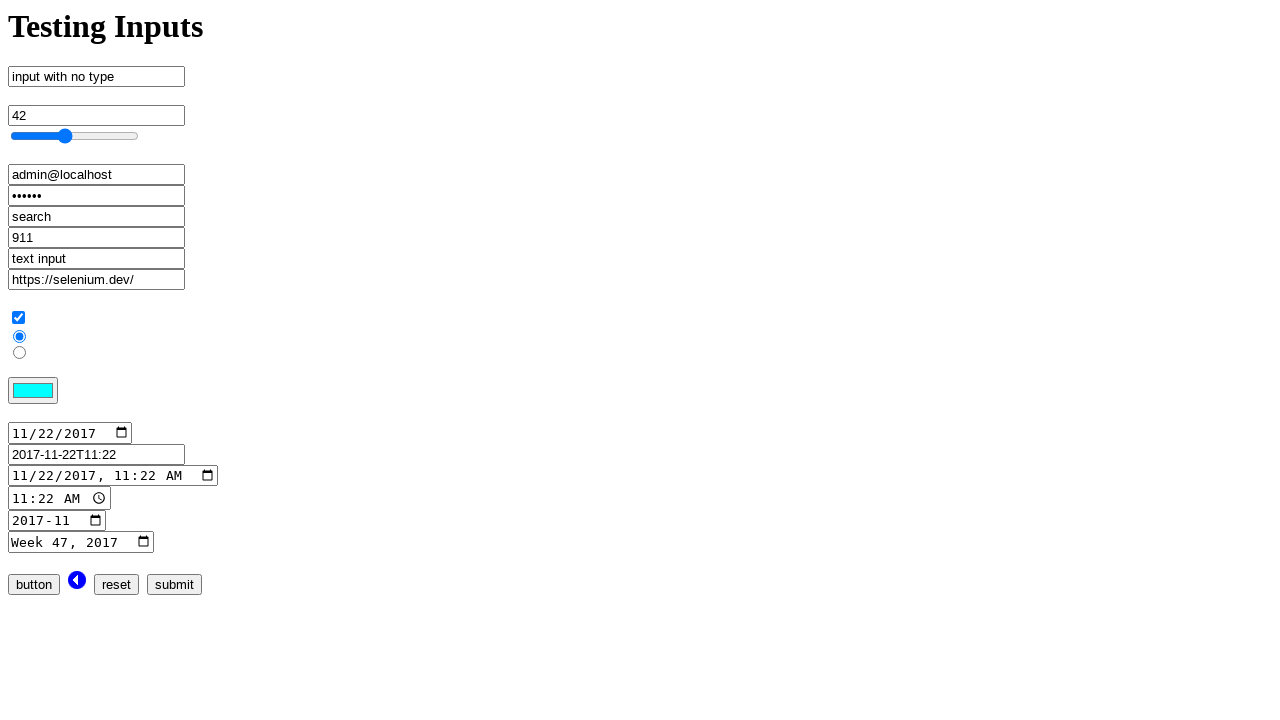

Verified tag name is 'input'
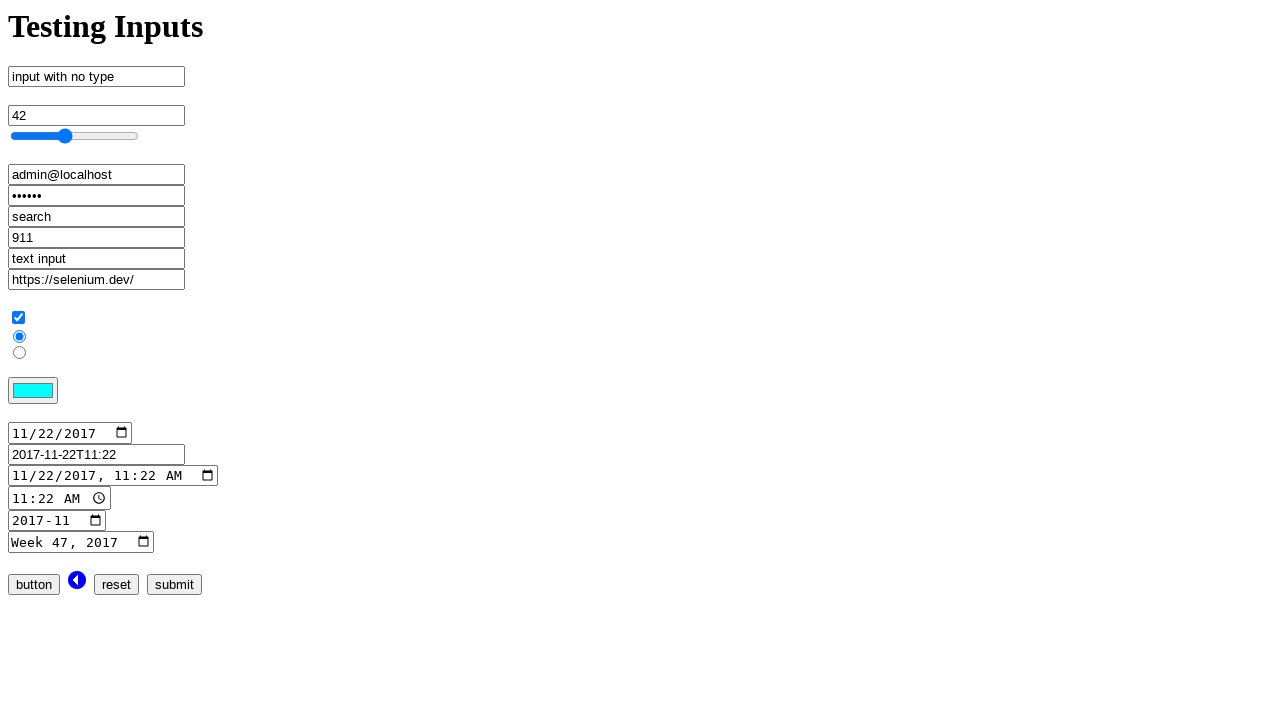

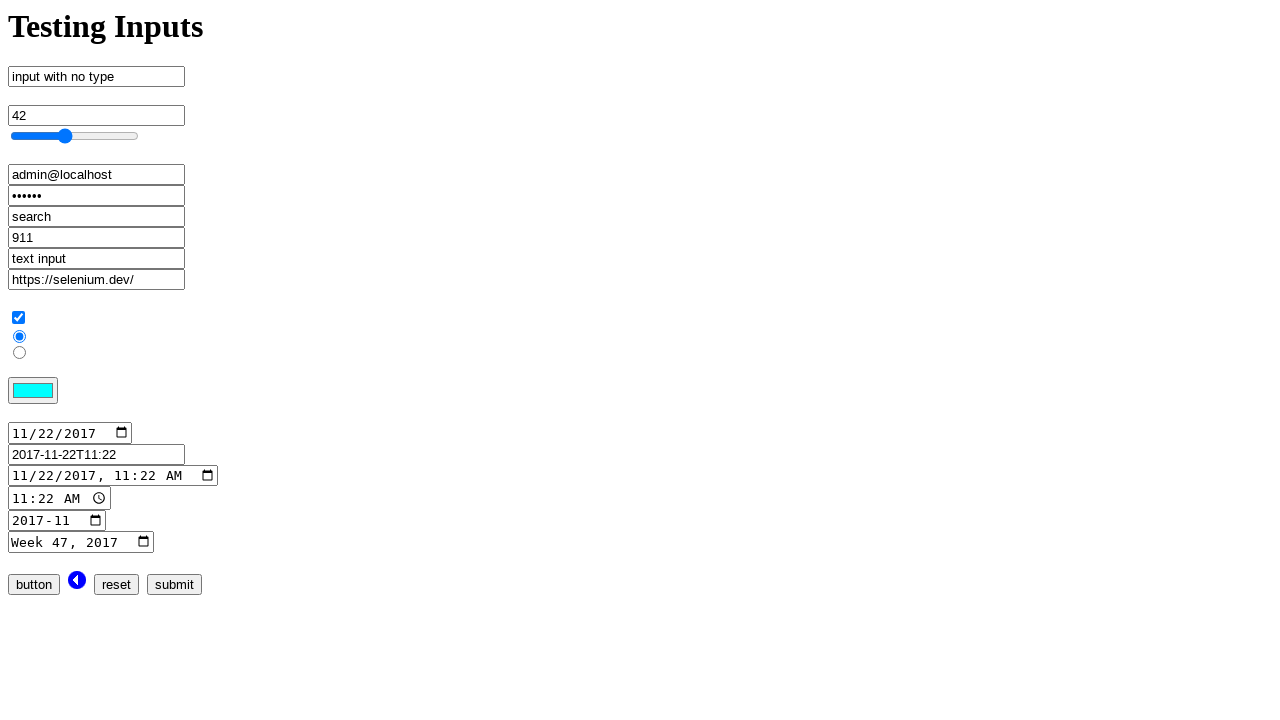